Tests file upload functionality on DemoQA by uploading a file using the file input element. Note: Creates a temporary test file for the upload since the original local file path won't exist in a clean environment.

Starting URL: https://demoqa.com/upload-download

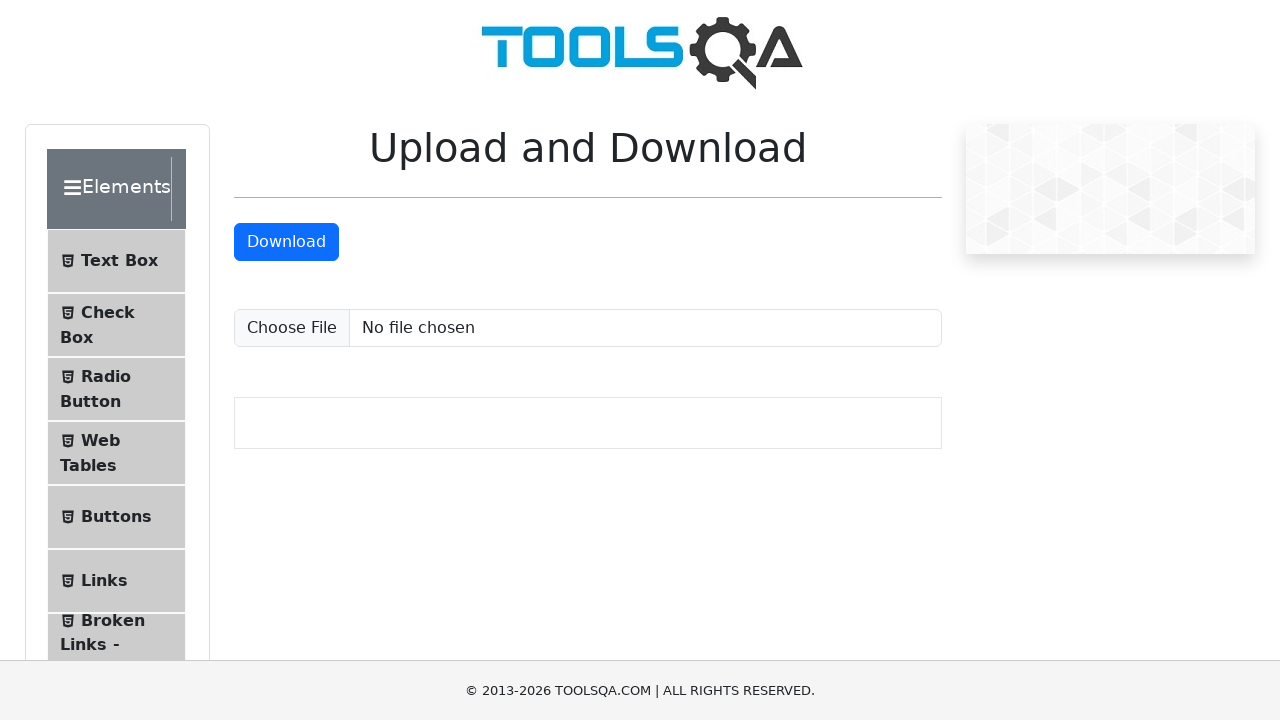

Created temporary test file for upload at /tmp/test_upload_file.txt
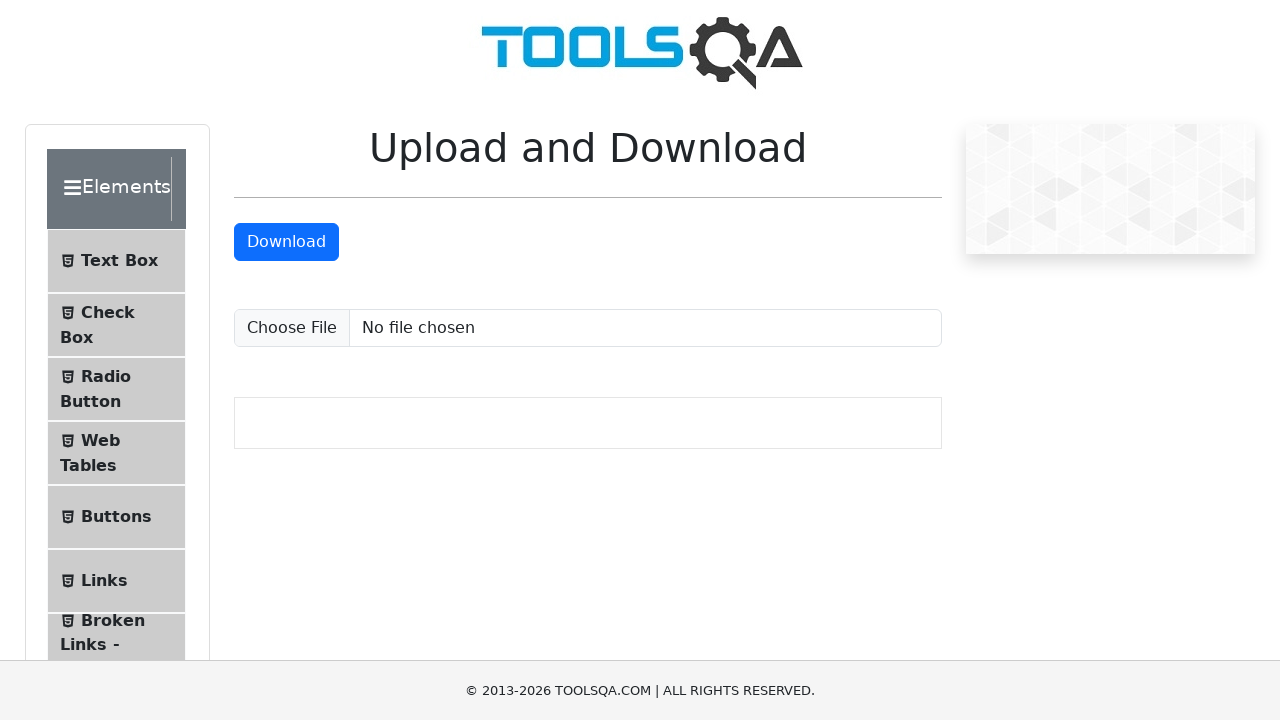

Set input file to upload test file via #uploadFile element
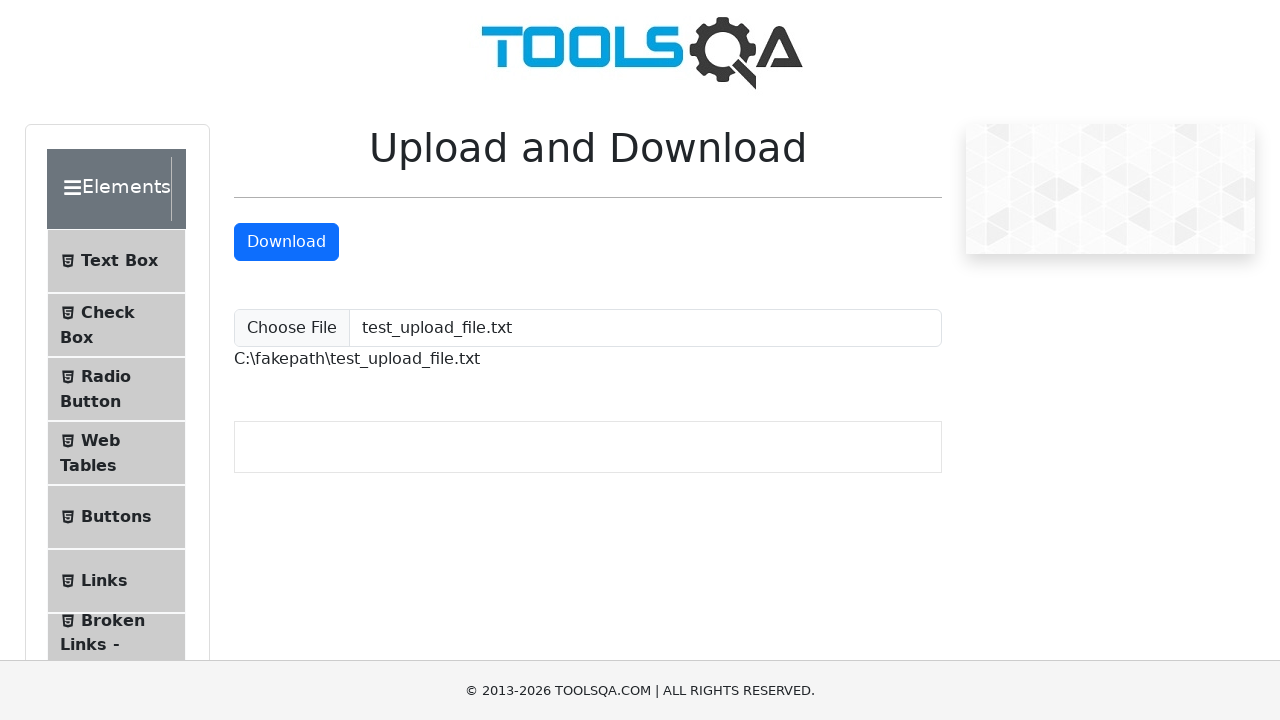

File upload completed and uploaded file path is now visible
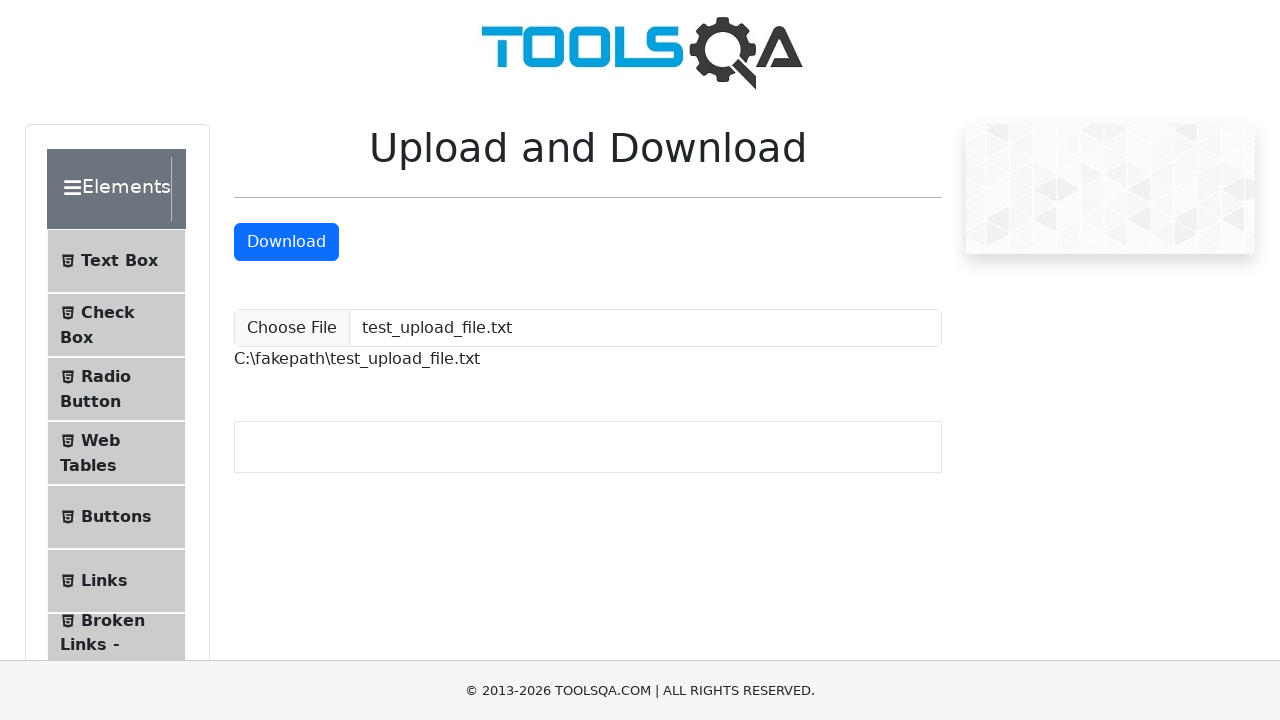

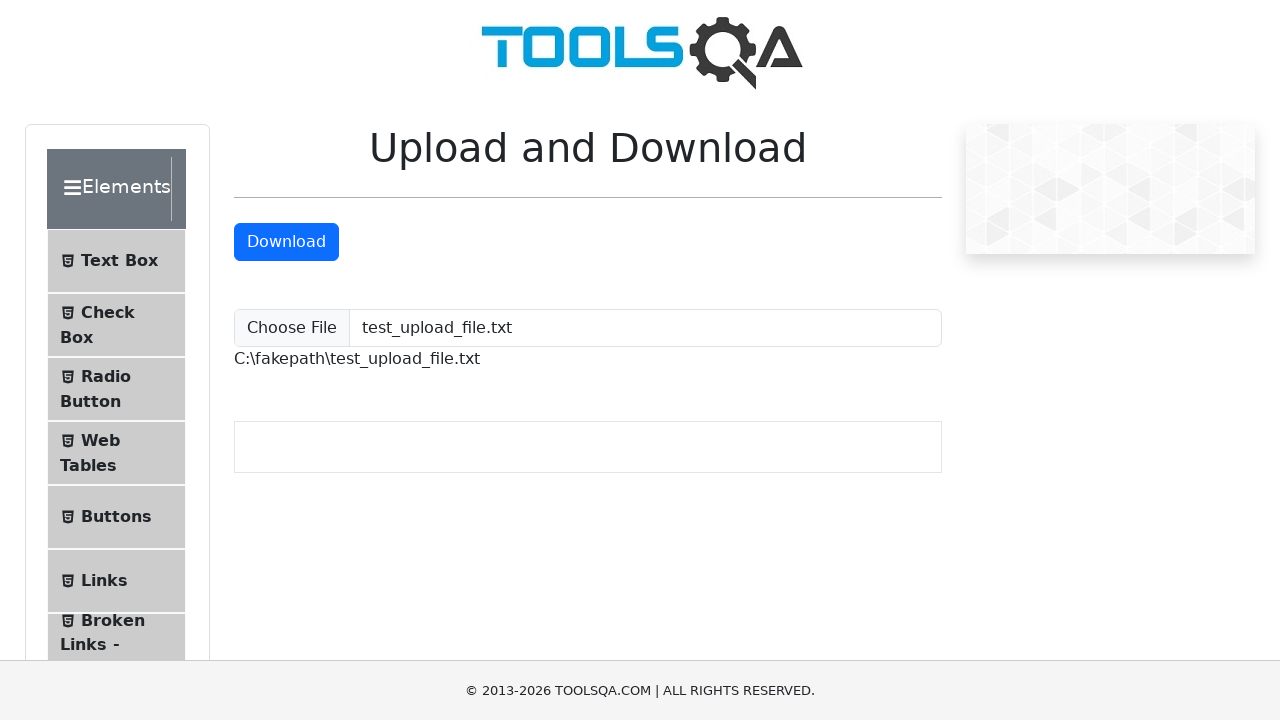